Tests multiple file upload functionality by selecting multiple files via a file input field and then clearing the selection

Starting URL: https://davidwalsh.name/demo/multiple-file-upload.php

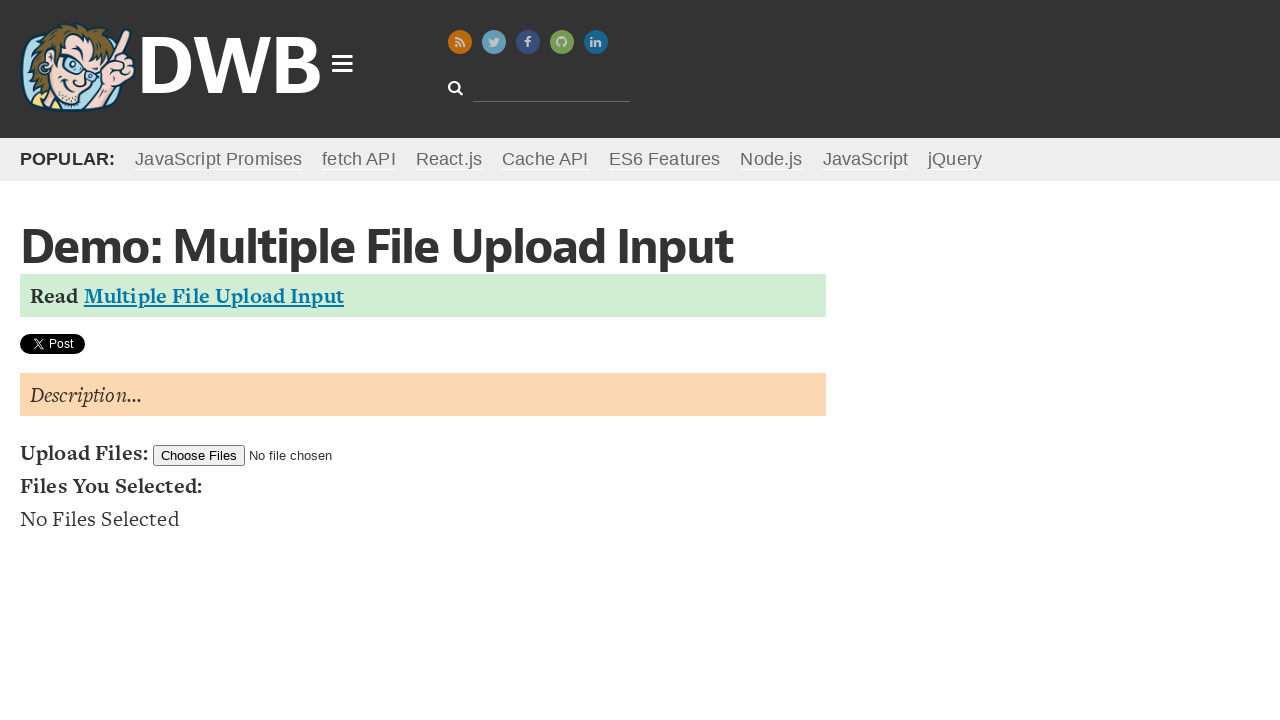

Created three temporary test files for upload
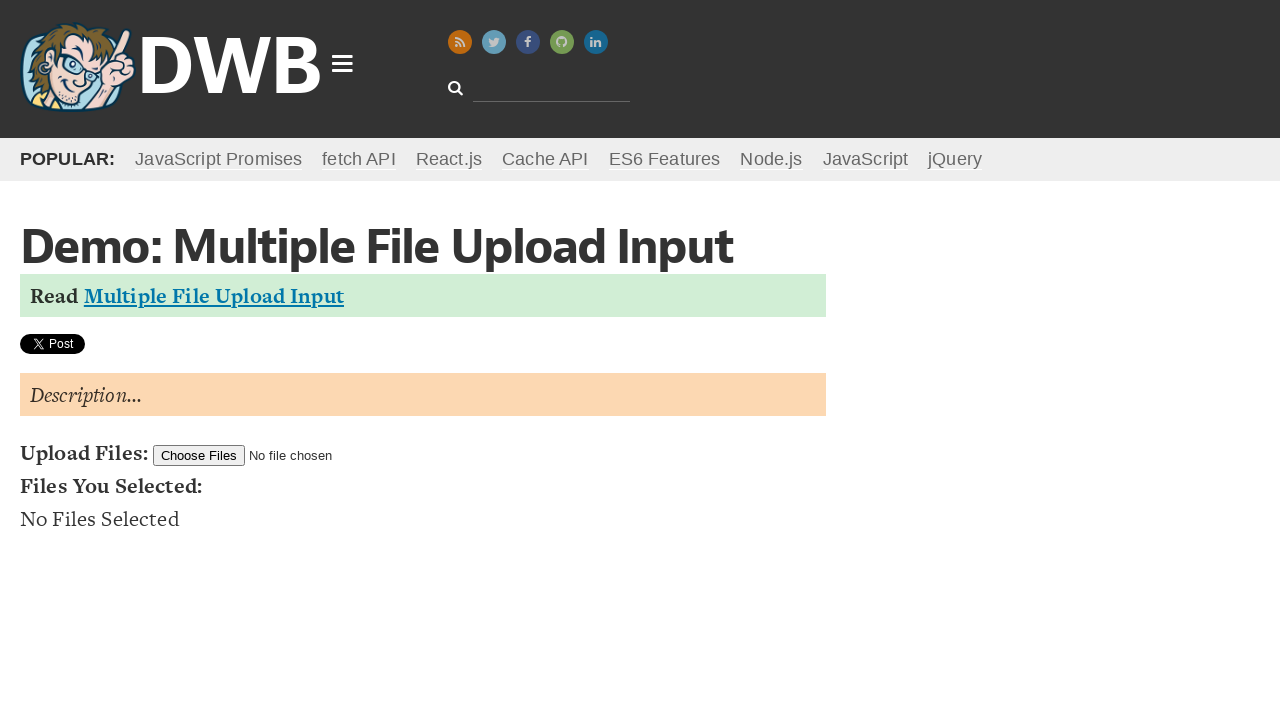

Selected multiple files for upload via file input field
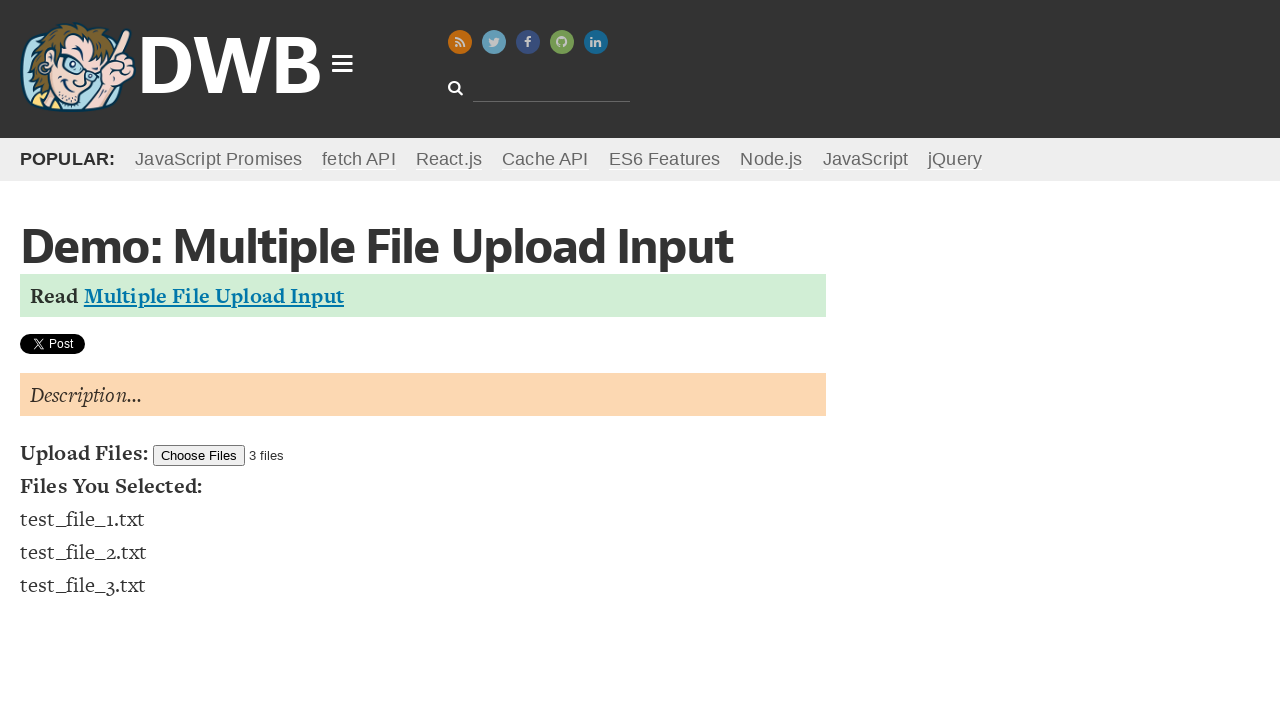

Cleared the file selection by setting input files to empty list
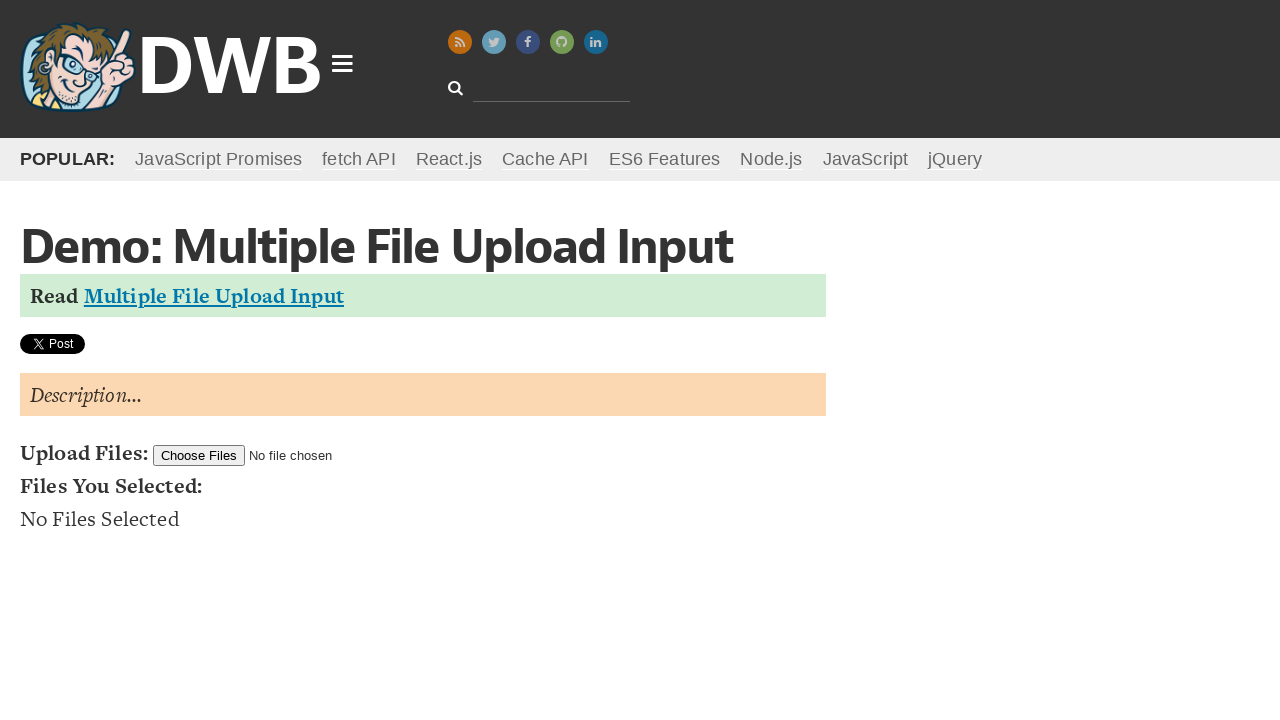

Cleaned up temporary test files
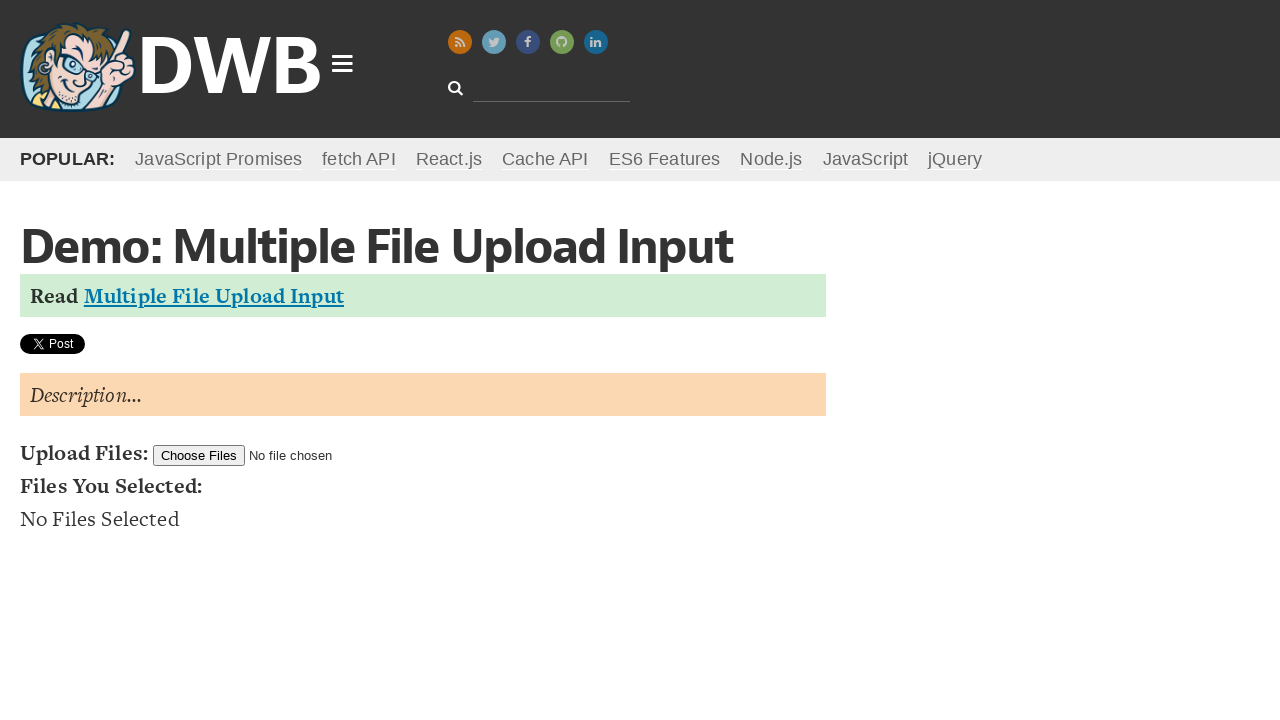

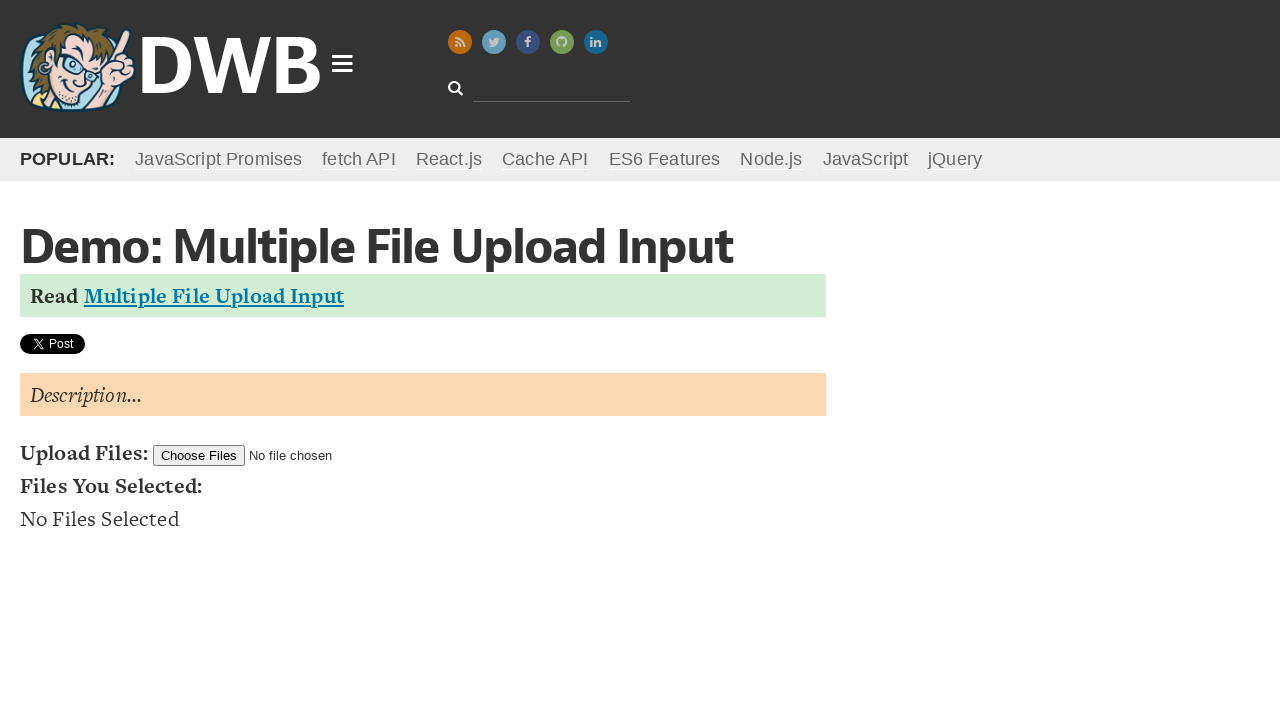